Navigates to Flipkart homepage. This is a minimal script that only opens the page without any further interactions.

Starting URL: https://www.flipkart.com/

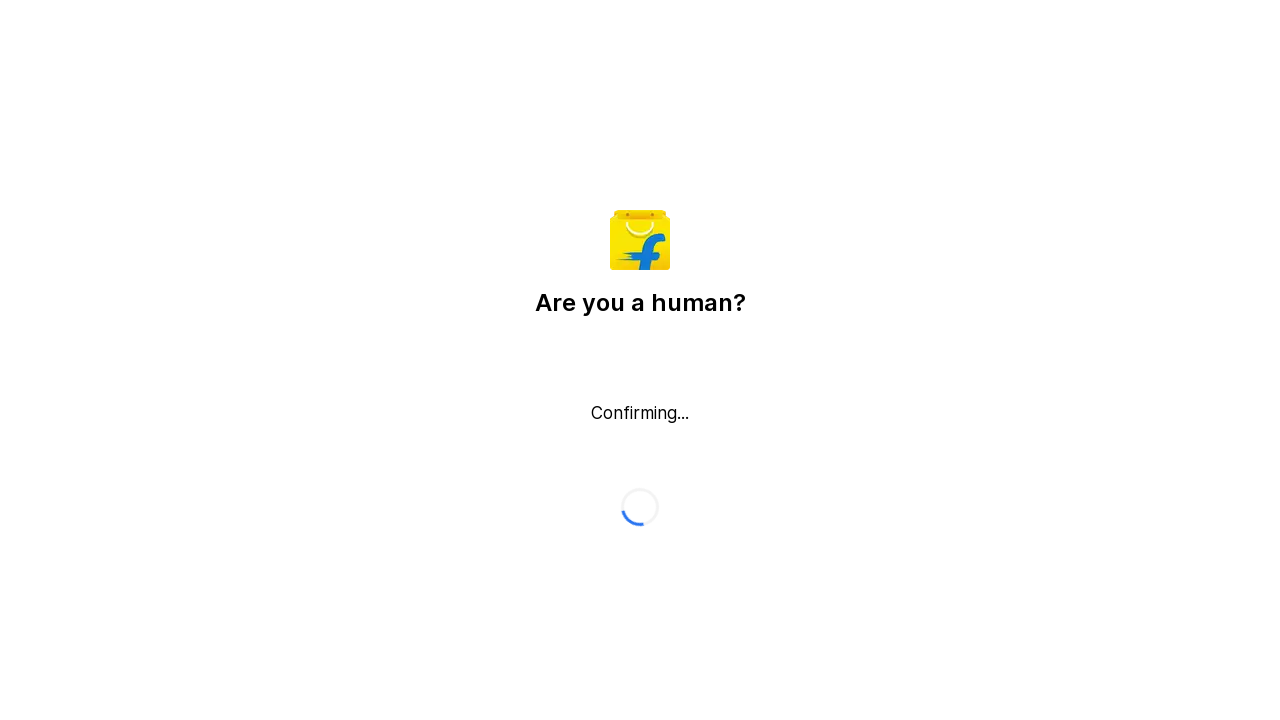

Flipkart homepage loaded (DOM content loaded)
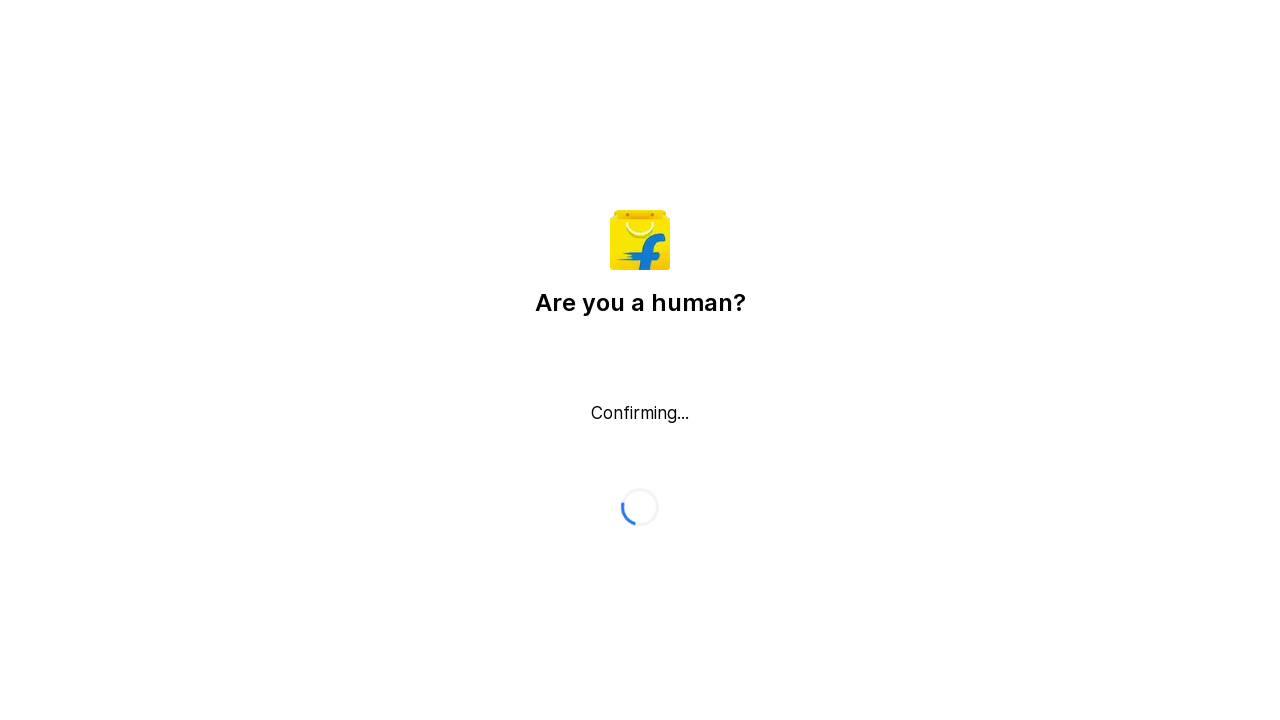

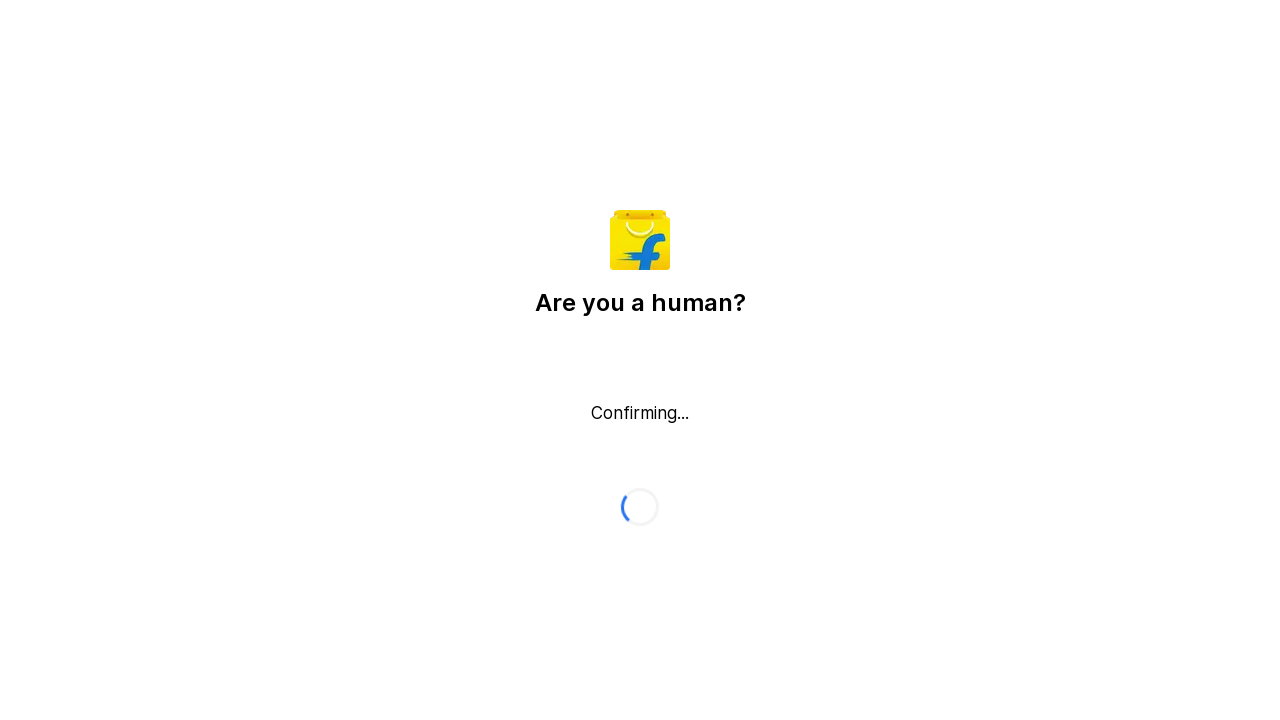